Tests a Selenium practice form by filling in personal details including first name, last name, selecting gender and experience options, entering a date, and selecting an option from a dropdown menu.

Starting URL: https://www.techlistic.com/p/selenium-practice-form.html

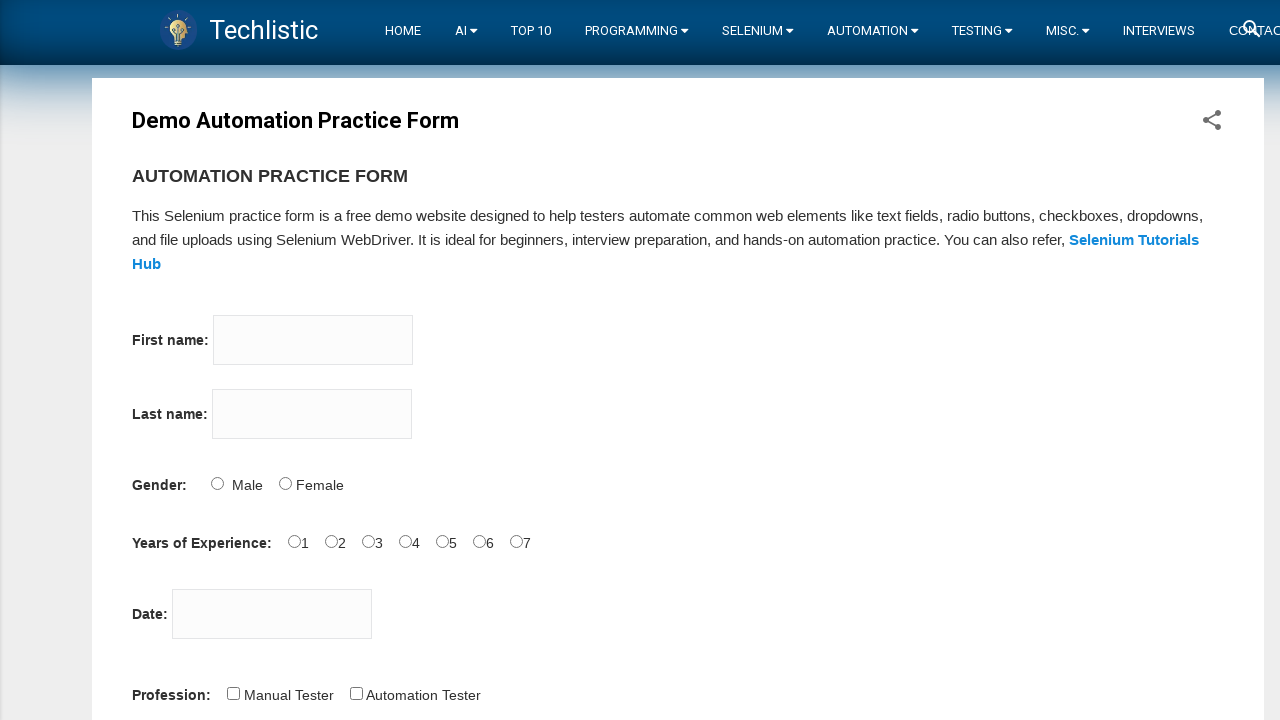

Filled first name field with 'tony' on input[name='firstname']
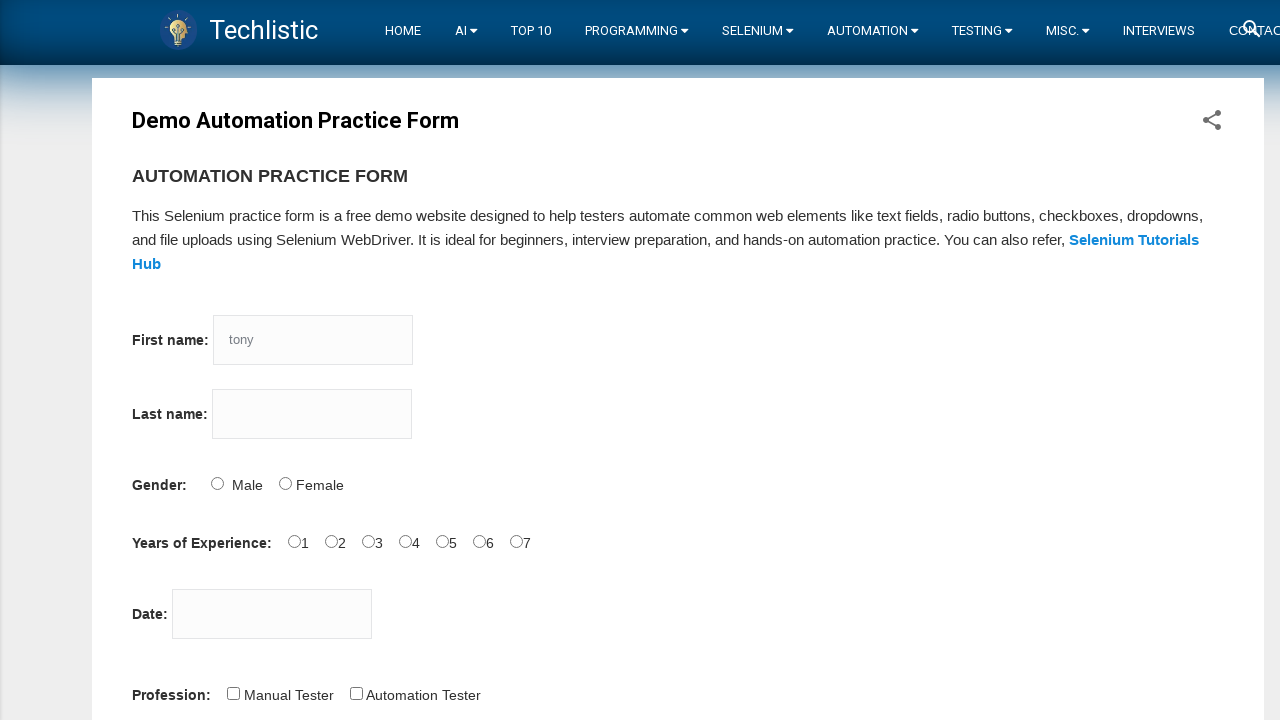

Filled last name field with 'stark' on input[name='lastname']
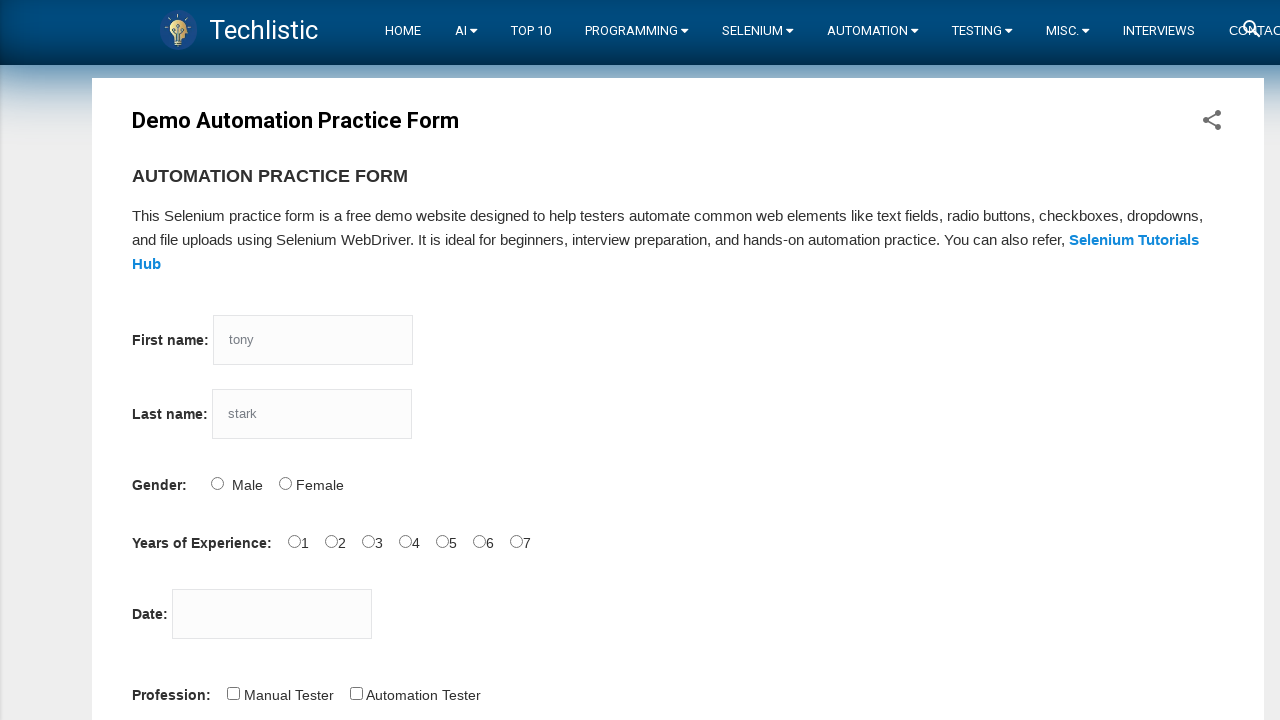

Selected Male gender option at (217, 483) on input[name='sex'] >> nth=0
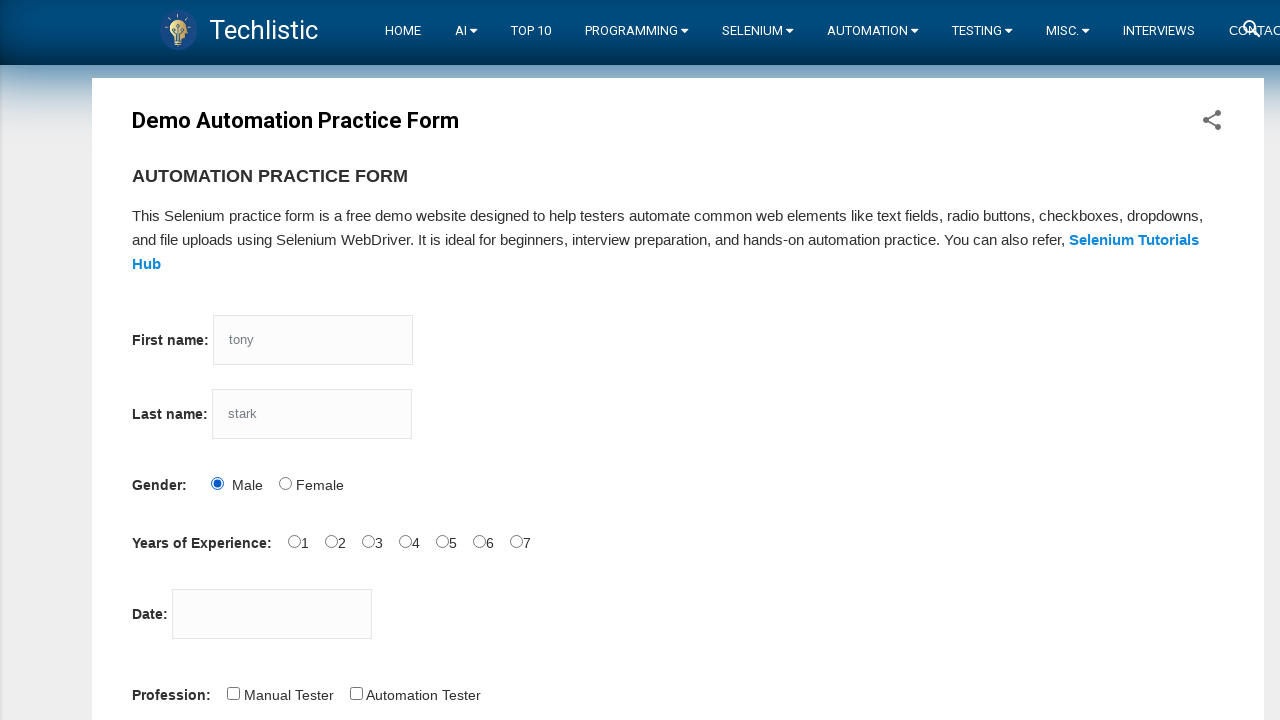

Selected experience checkbox (exp-1) at (331, 541) on input#exp-1
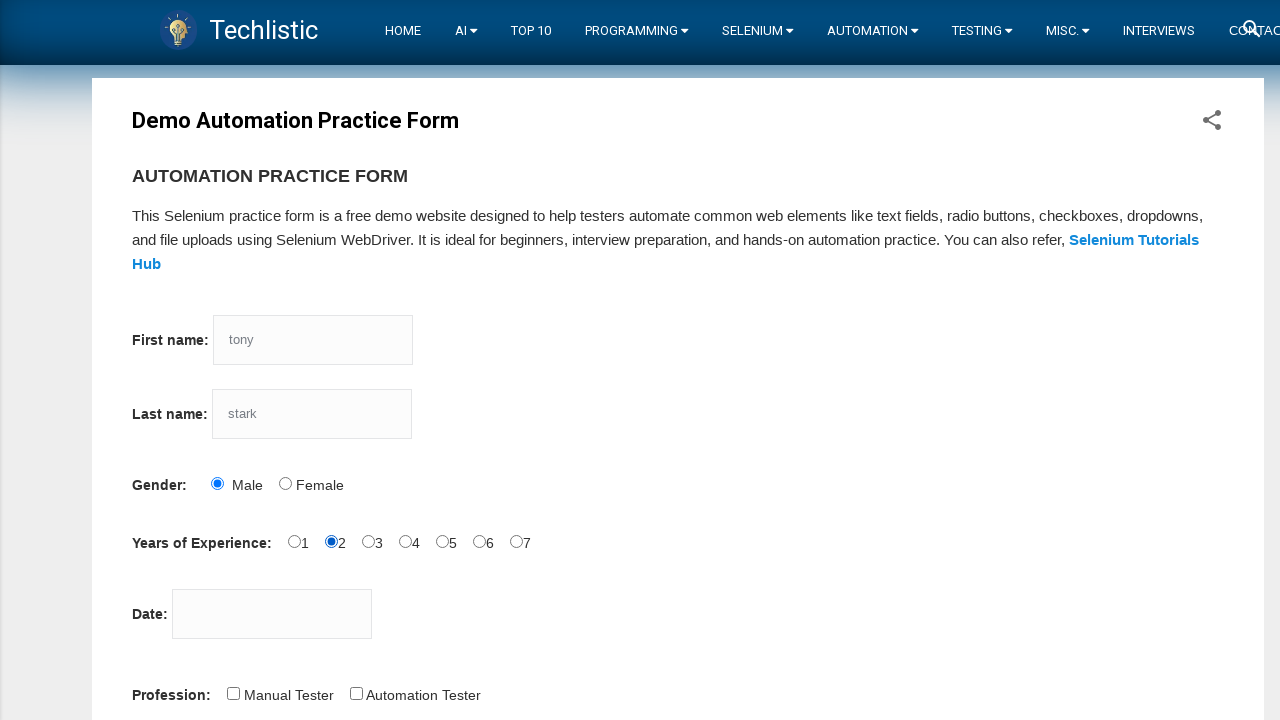

Filled date picker with '14/3/1998' on input#datepicker
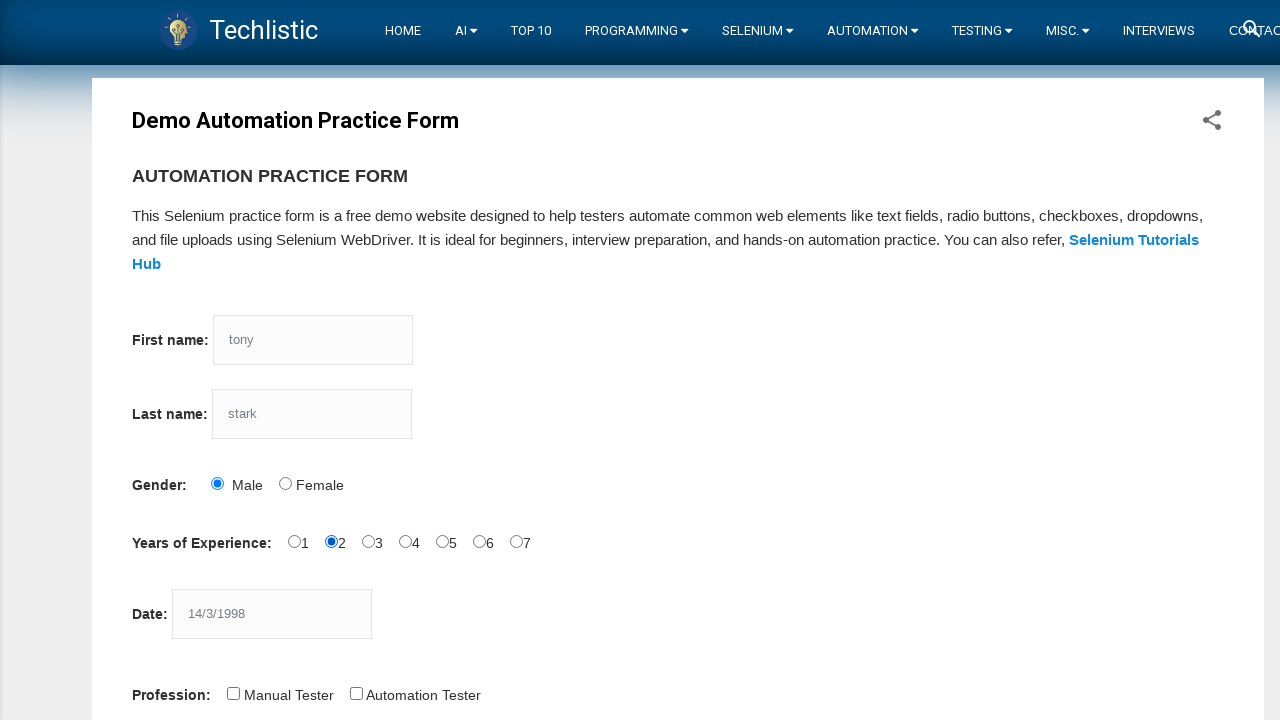

Selected 'Browser Commands' from dropdown menu on select#selenium_commands
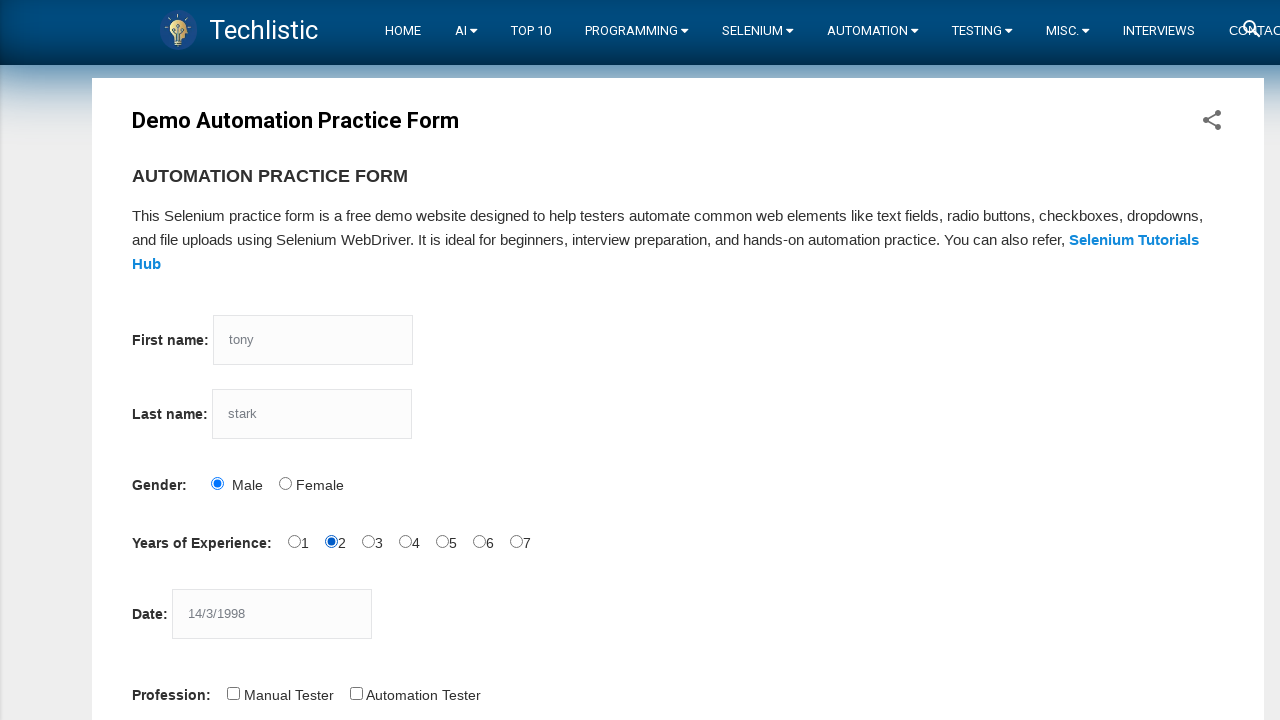

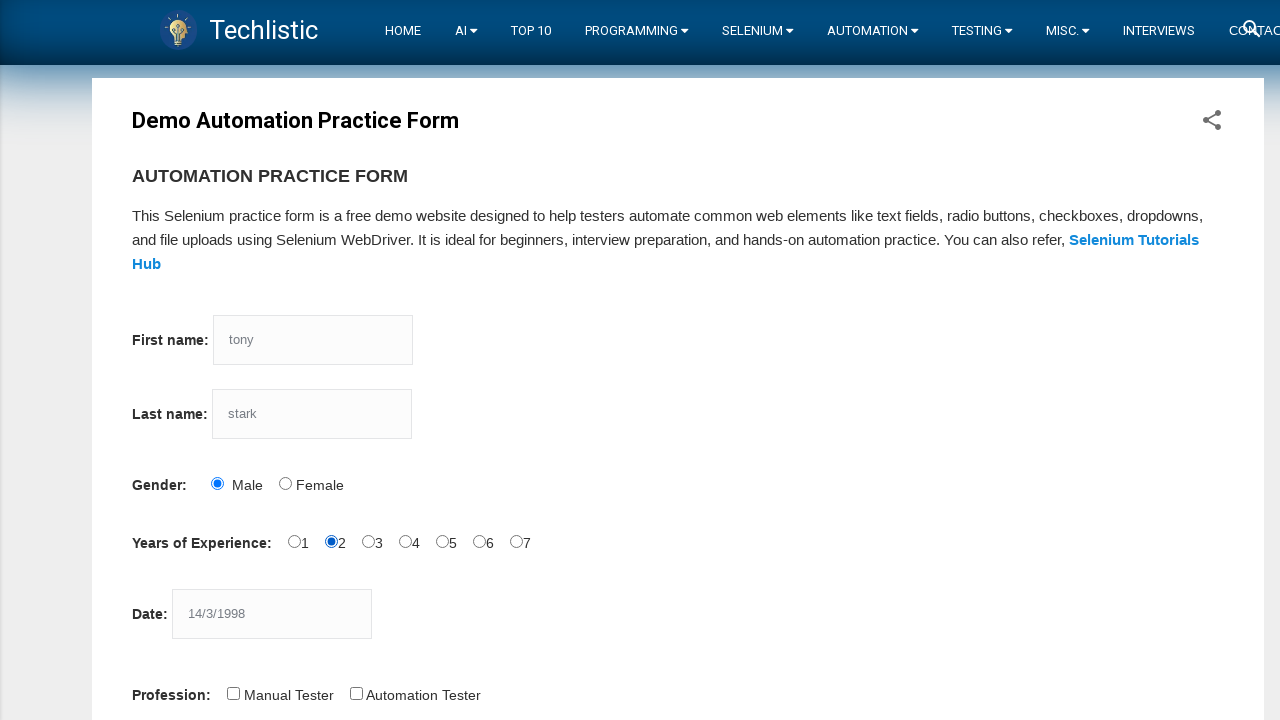